Tests that clicking the login button with empty fields displays a username required error message

Starting URL: https://www.saucedemo.com/

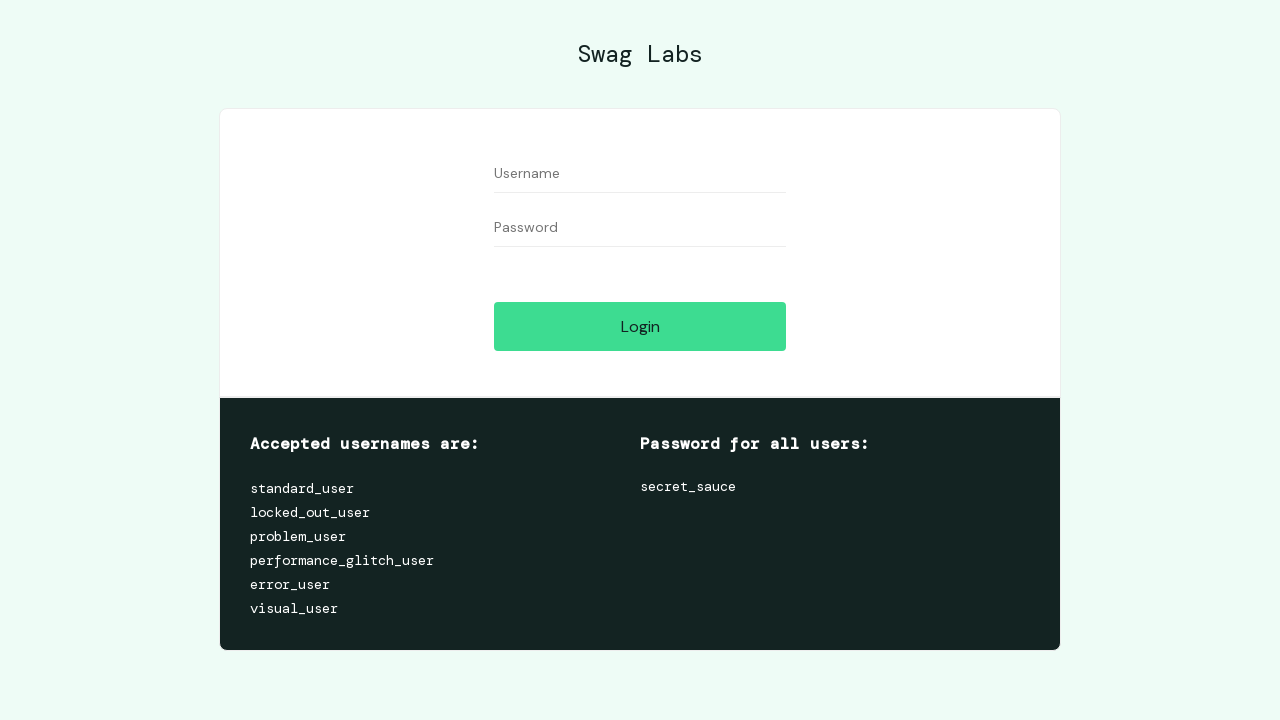

Navigated to Sauce Labs login page
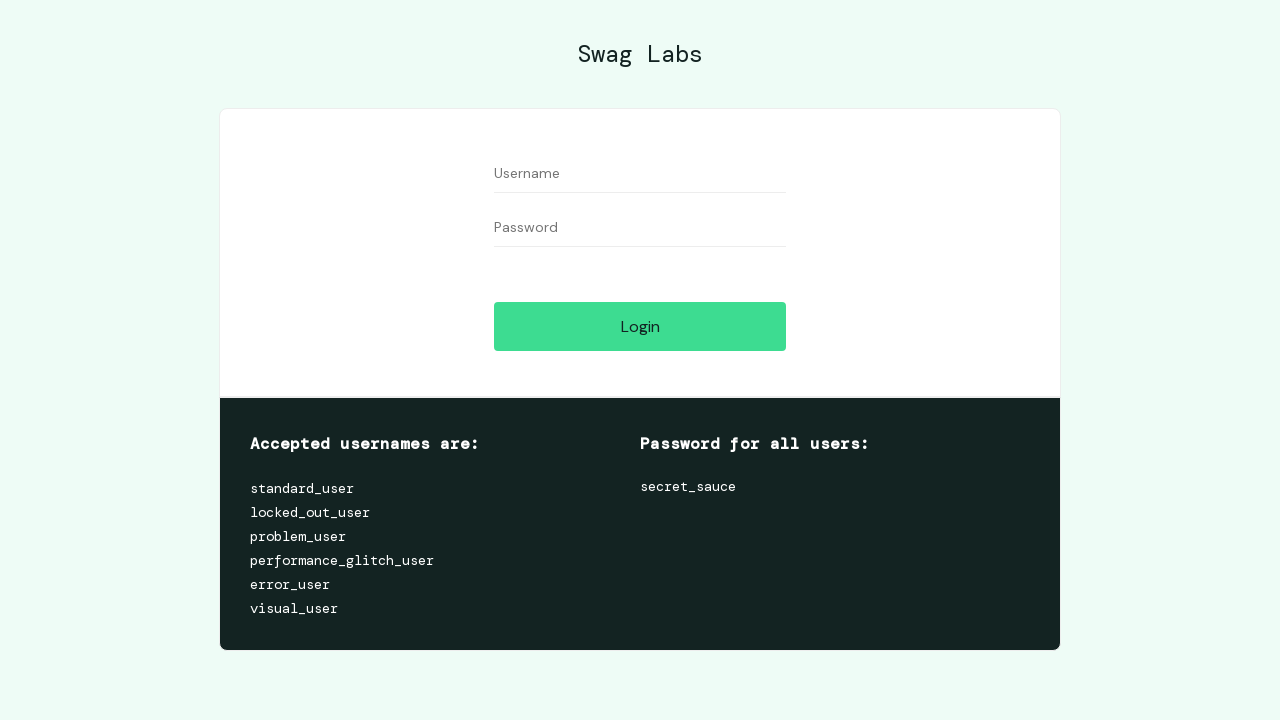

Clicked login button with empty fields at (640, 326) on #login-button
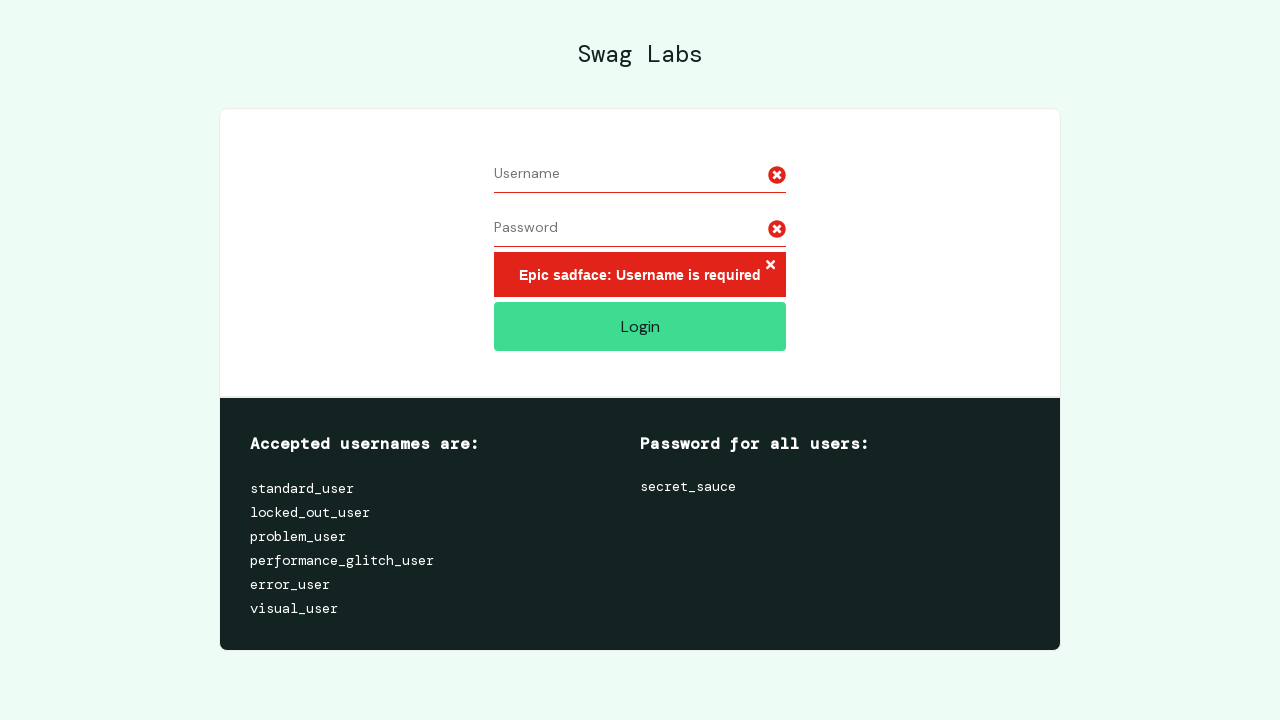

Username required error message is displayed
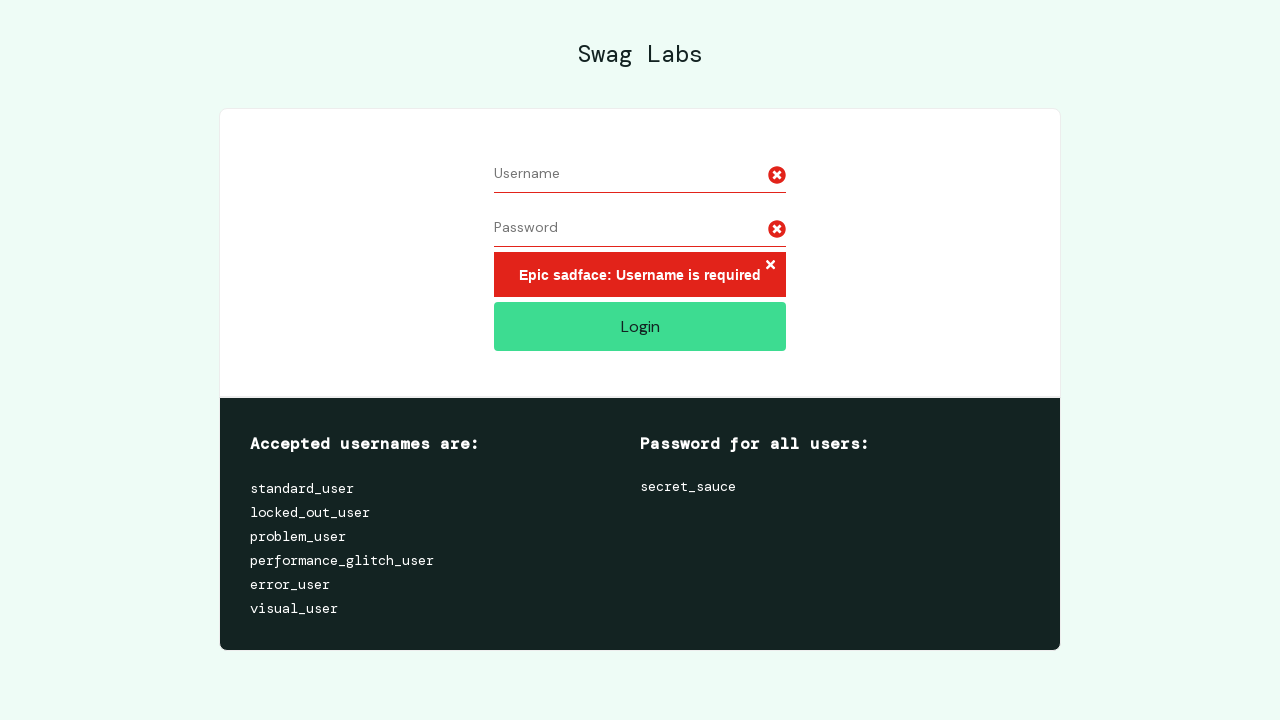

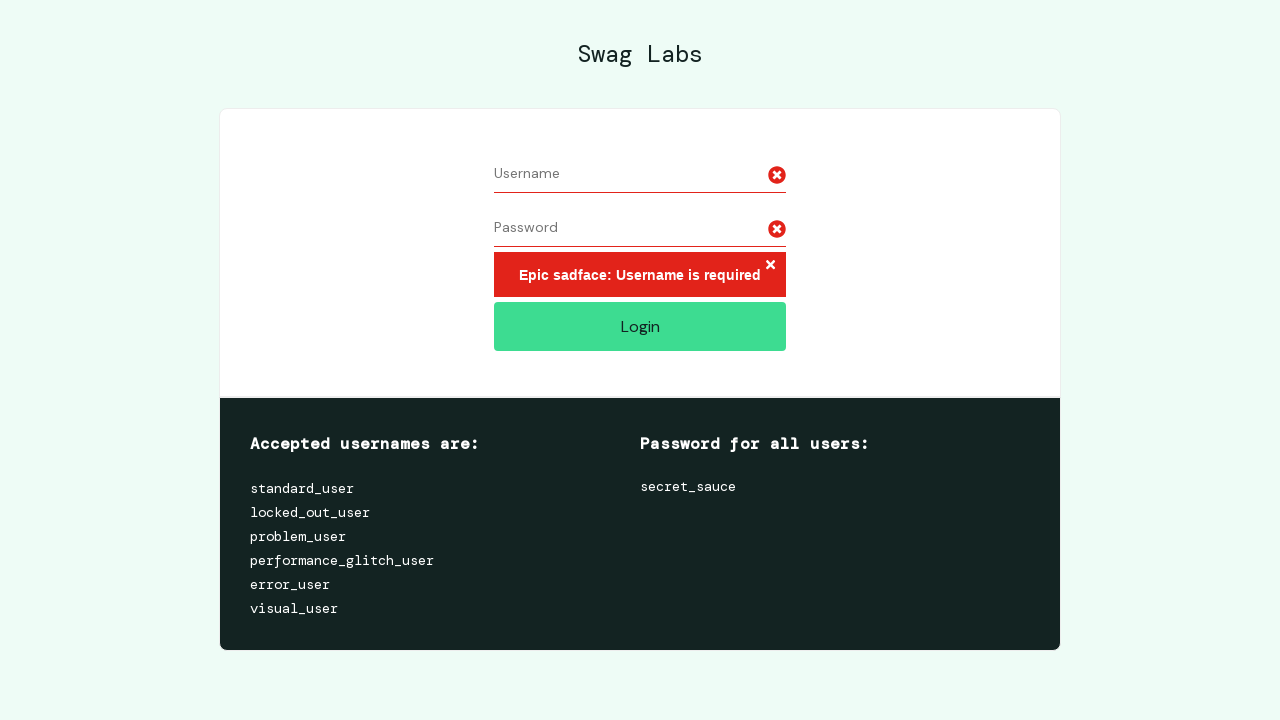